Tests the train search functionality on erail.in by entering source and destination stations (Chennai MAS to Madurai MDU) in the search form

Starting URL: https://erail.in/

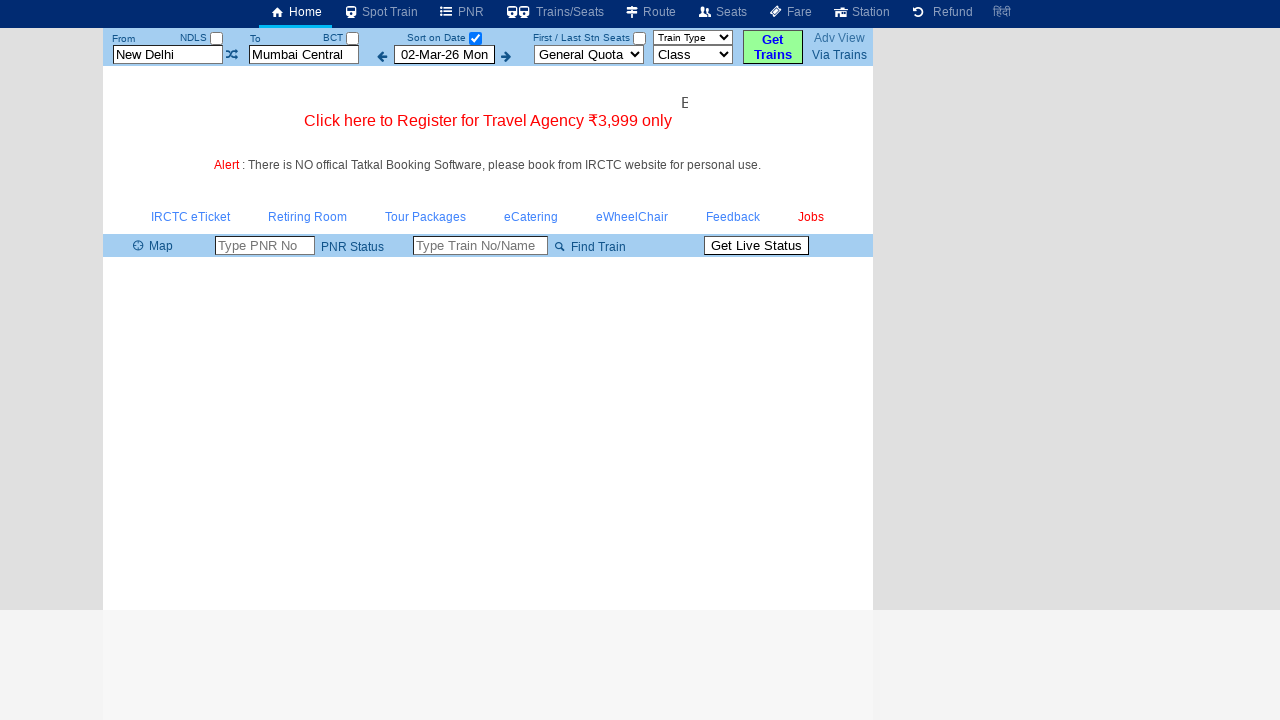

Filled 'From' station field with 'MAS' (Chennai) on #txtStationFrom
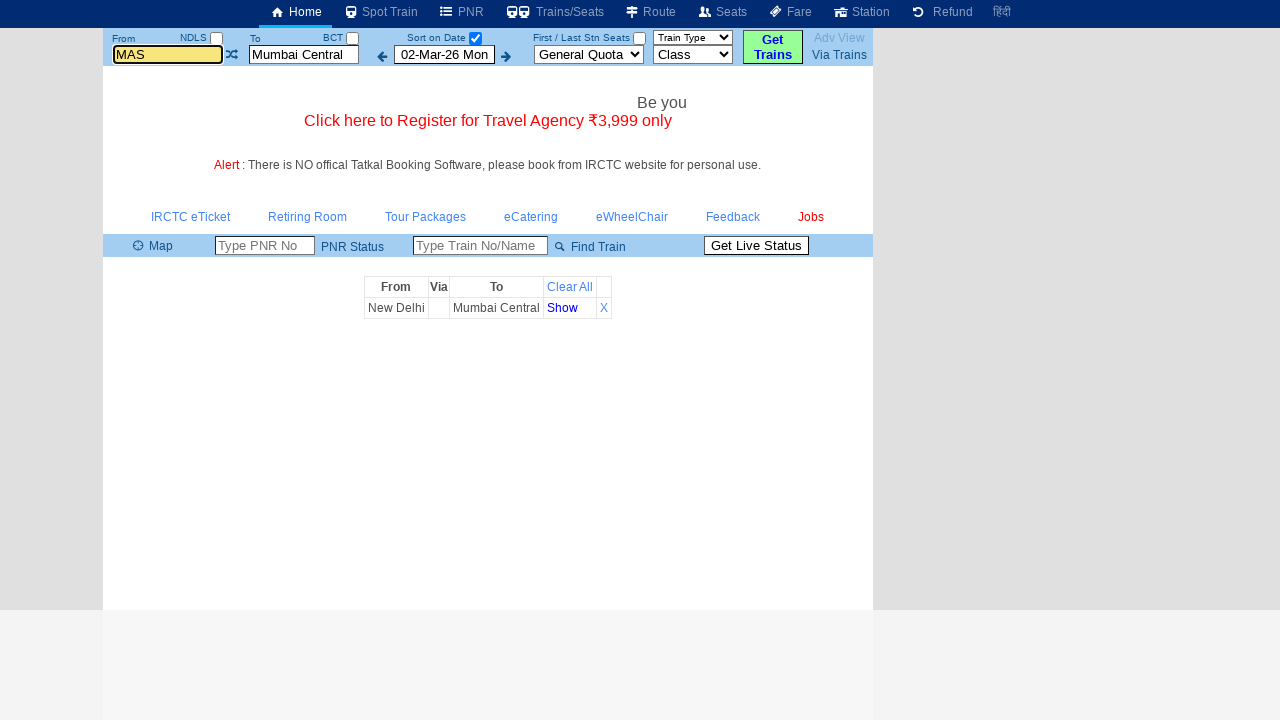

Pressed Enter to confirm source station (Chennai MAS) on #txtStationFrom
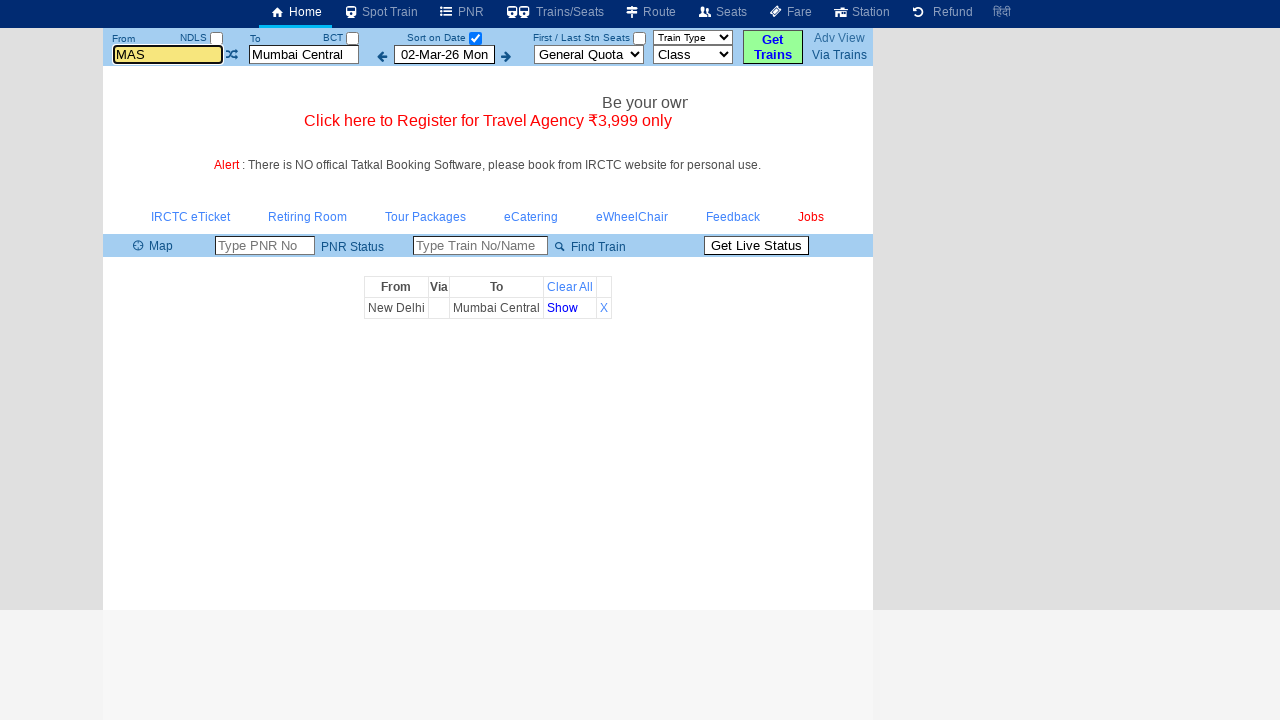

Filled 'To' station field with 'MDU' (Madurai) on #txtStationTo
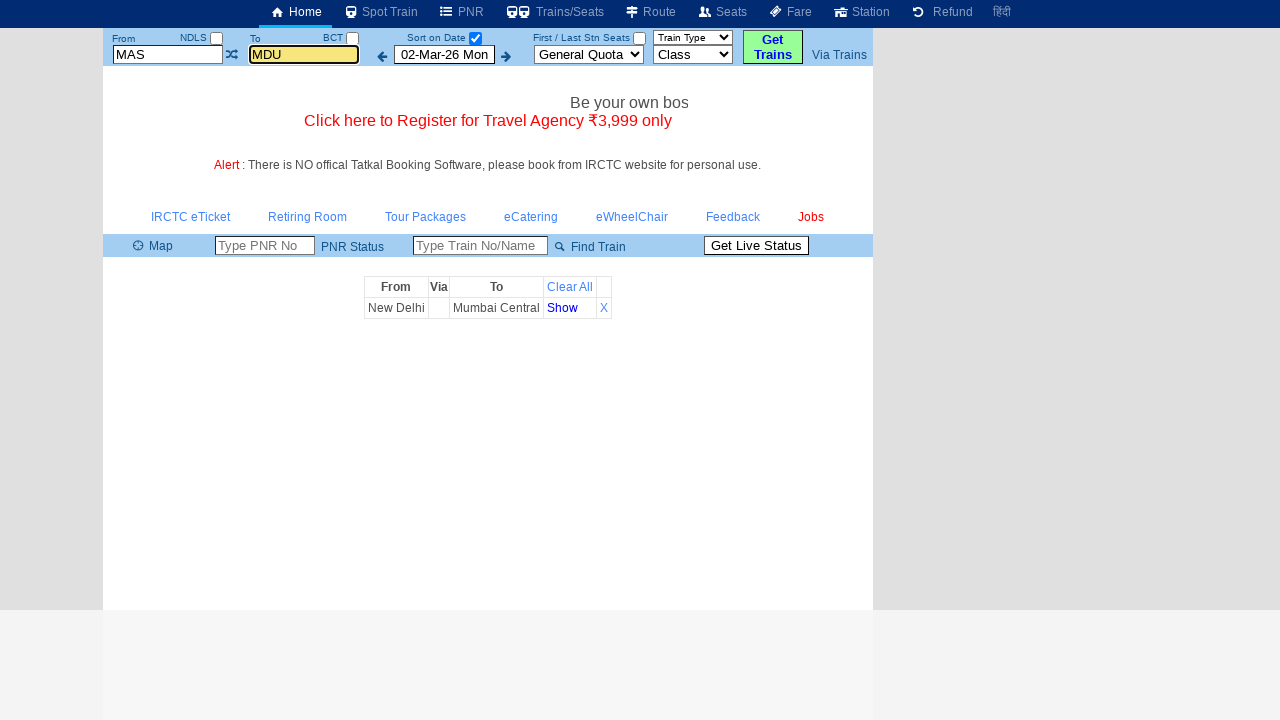

Pressed Enter to confirm destination station (Madurai MDU) on #txtStationTo
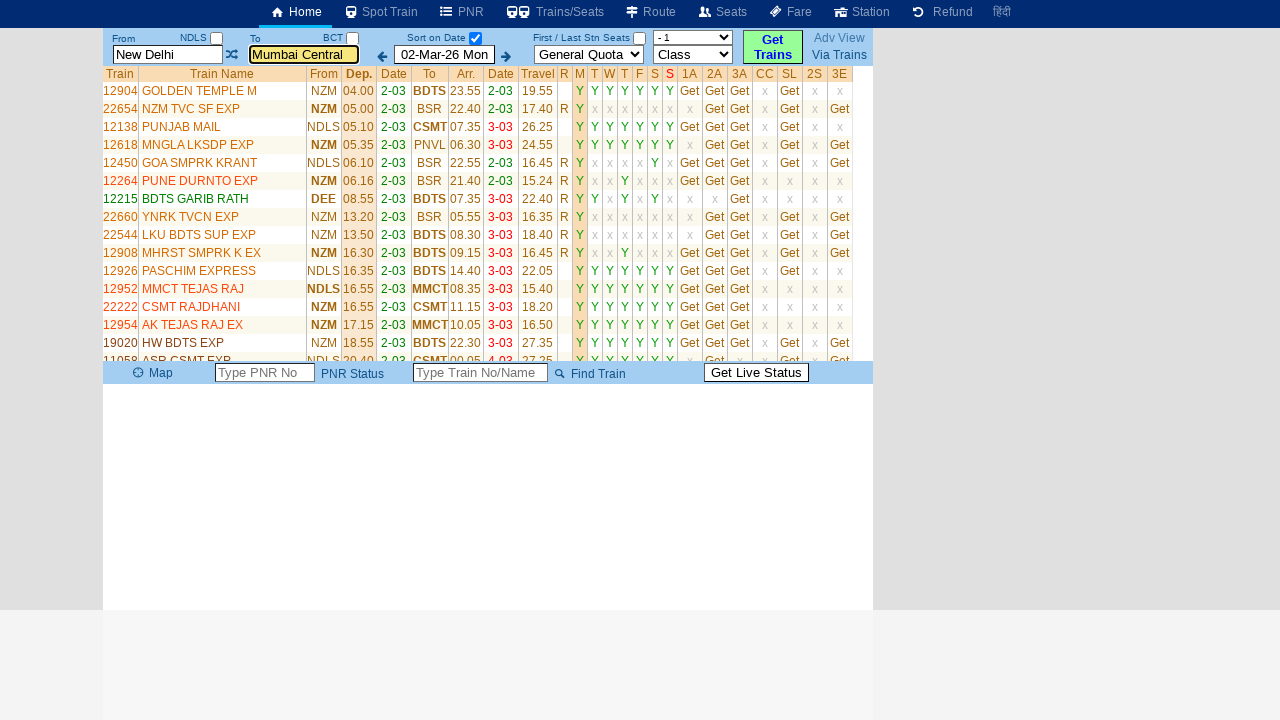

Waited 1000ms for search results to load
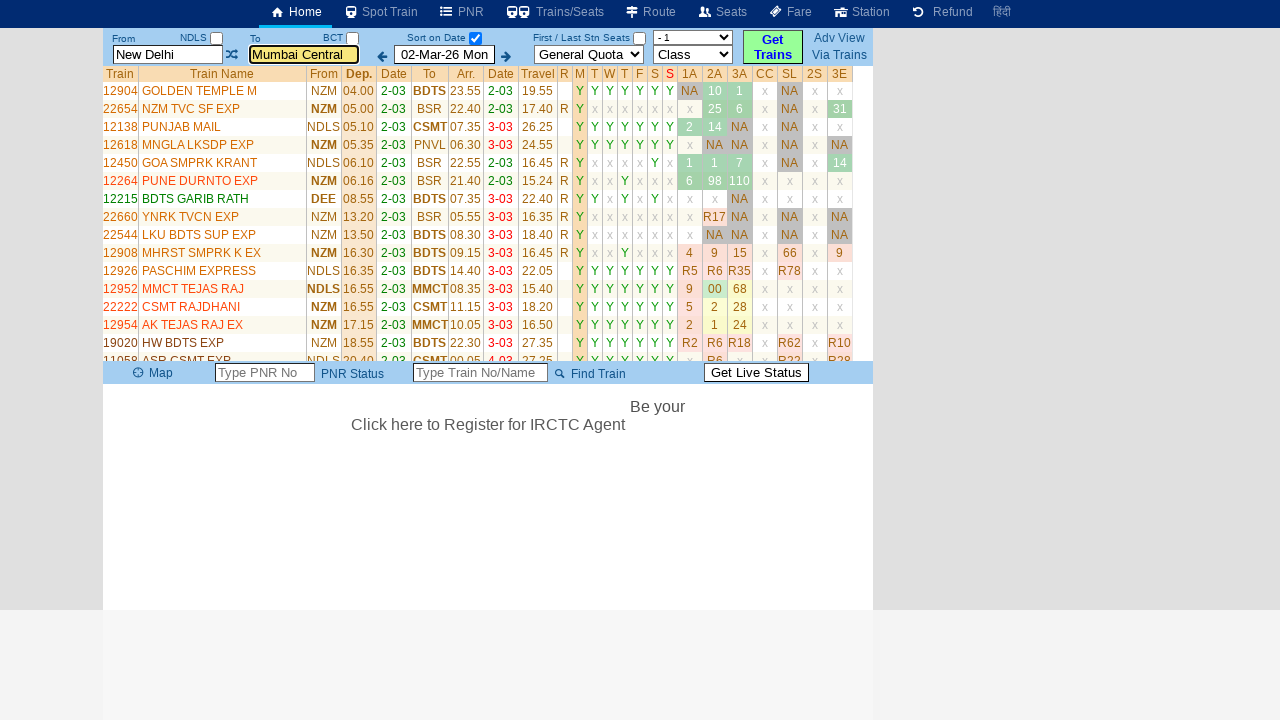

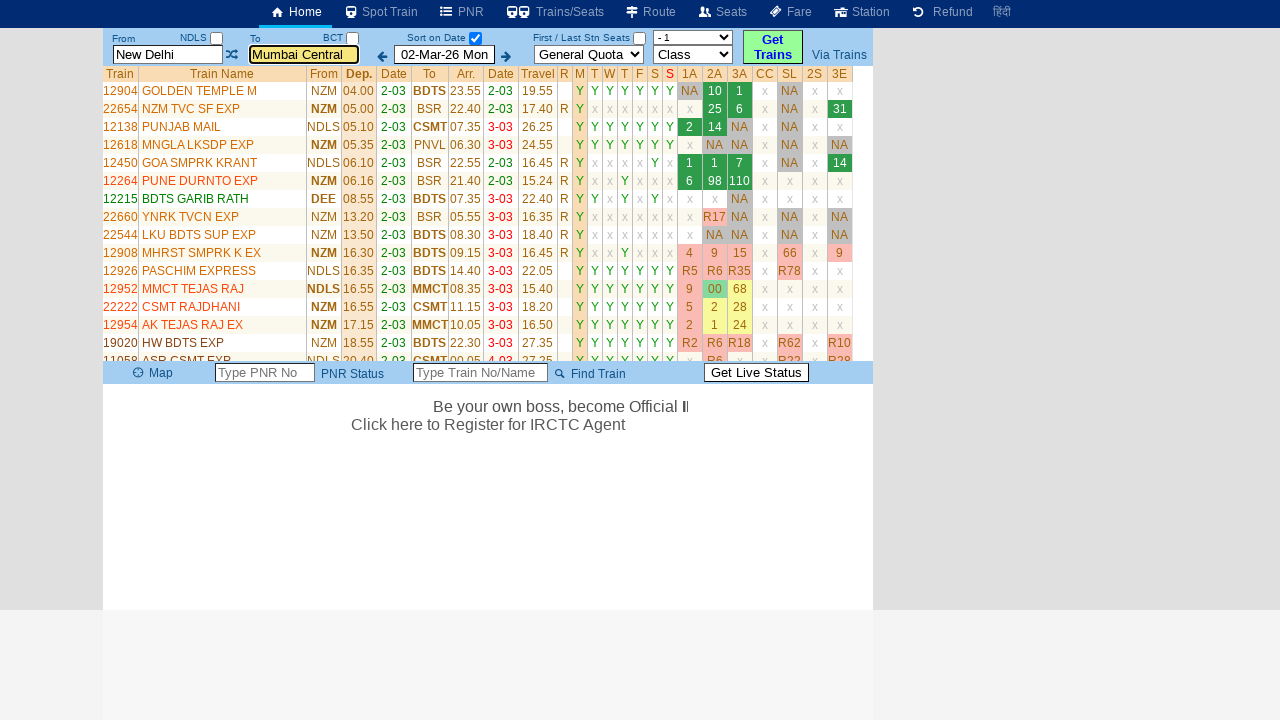